Tests that the text input field is cleared after adding a todo item

Starting URL: https://demo.playwright.dev/todomvc

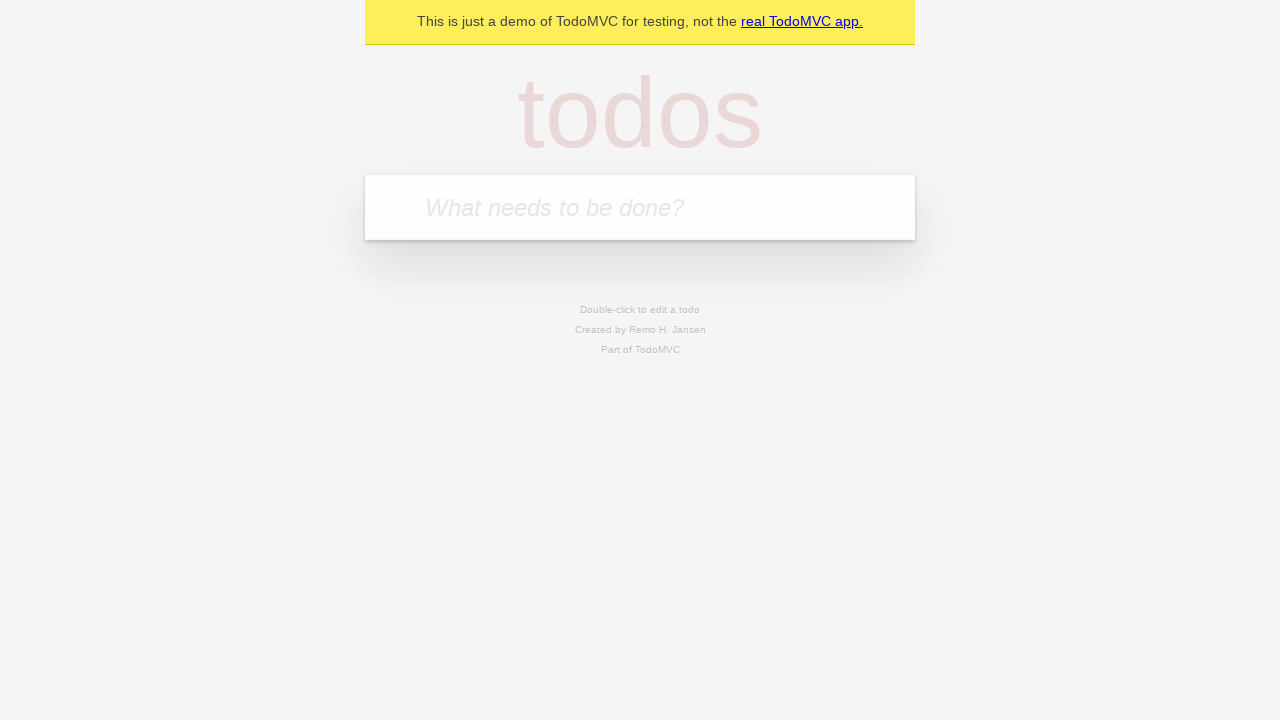

Navigated to TodoMVC demo page
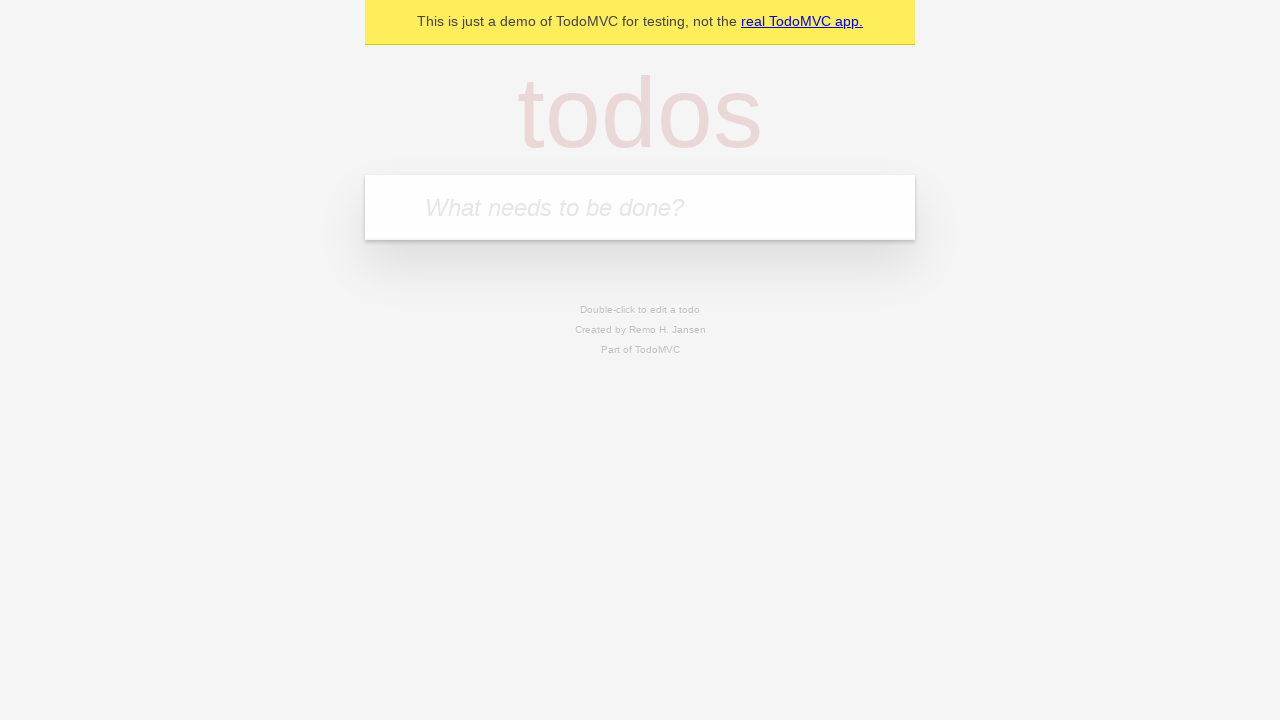

Located the todo input field
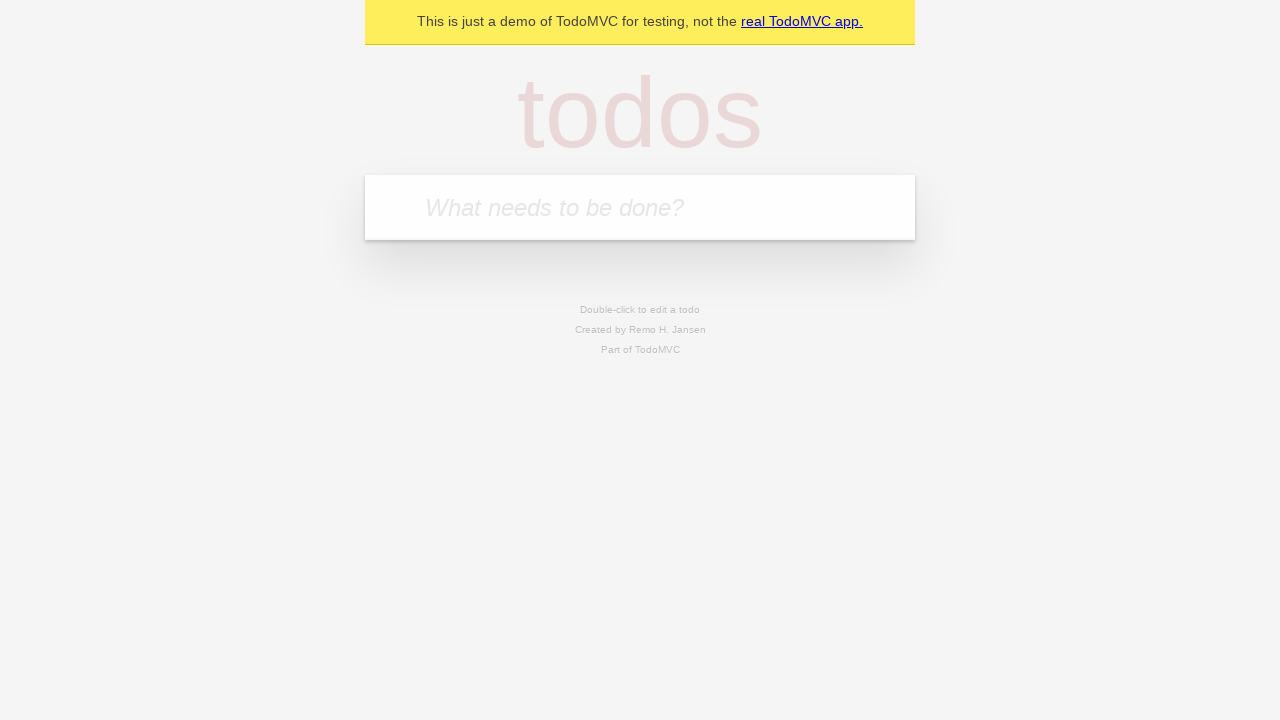

Filled input field with 'buy some cheese' on internal:attr=[placeholder="What needs to be done?"i]
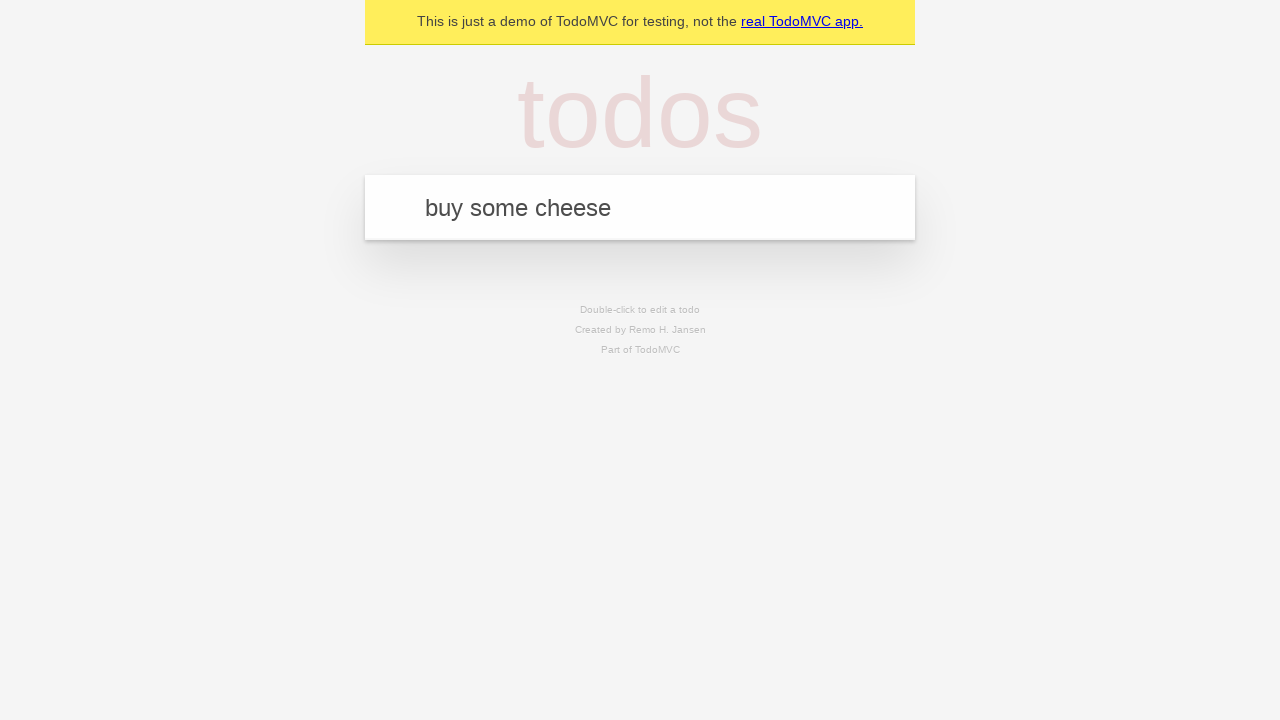

Pressed Enter to add the todo item on internal:attr=[placeholder="What needs to be done?"i]
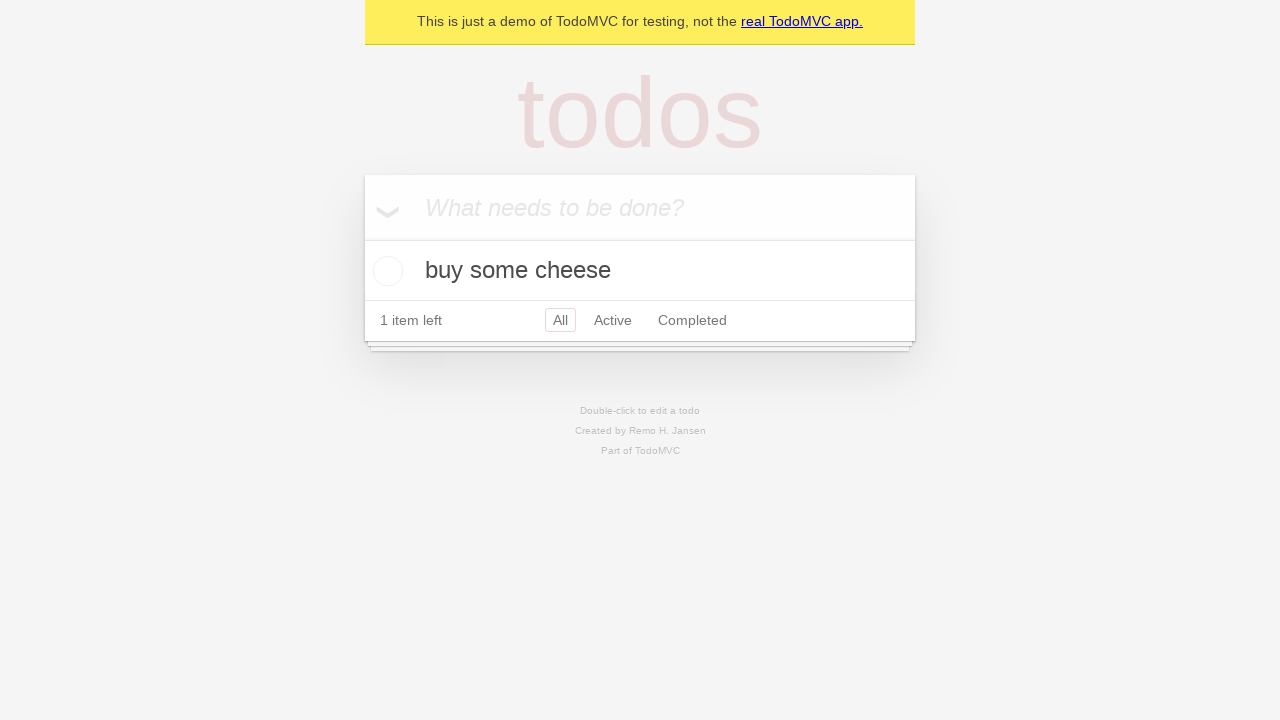

Todo item appeared in the list
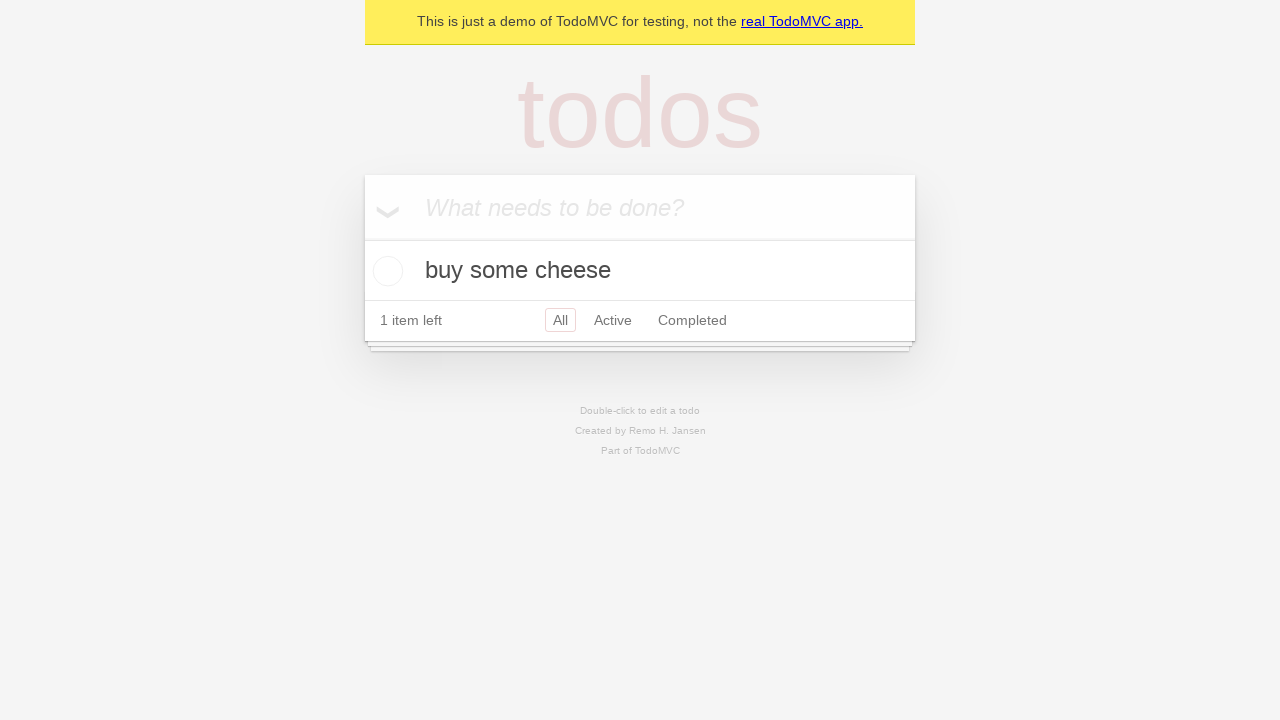

Verified that the text input field was cleared after adding the todo
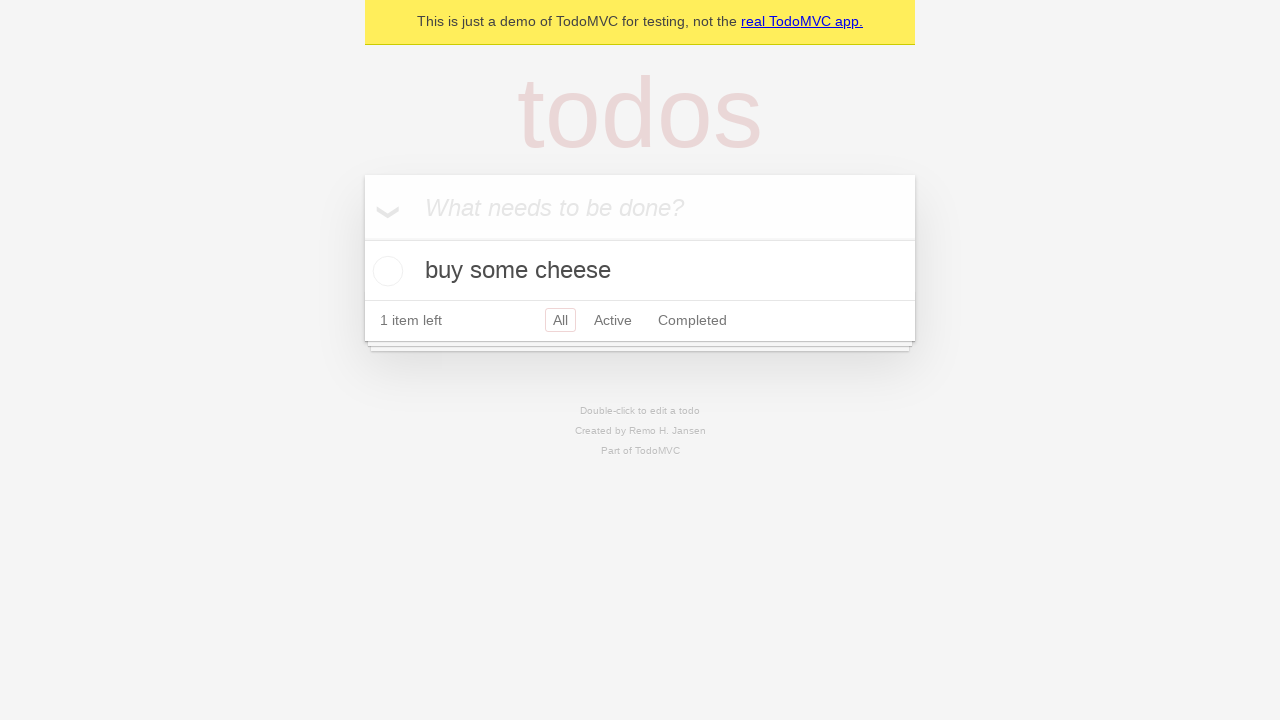

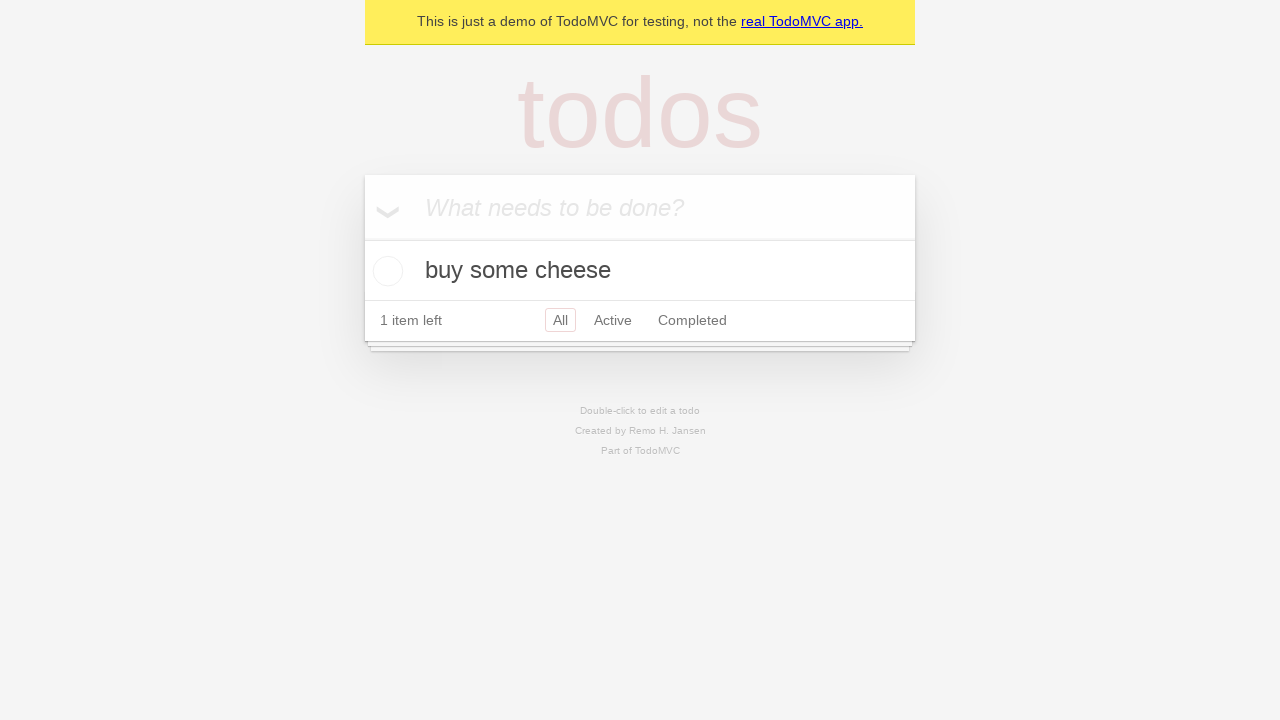